Tests dynamic loading functionality by clicking a start button and waiting for content to appear after a loading bar disappears

Starting URL: https://the-internet.herokuapp.com/dynamic_loading/2

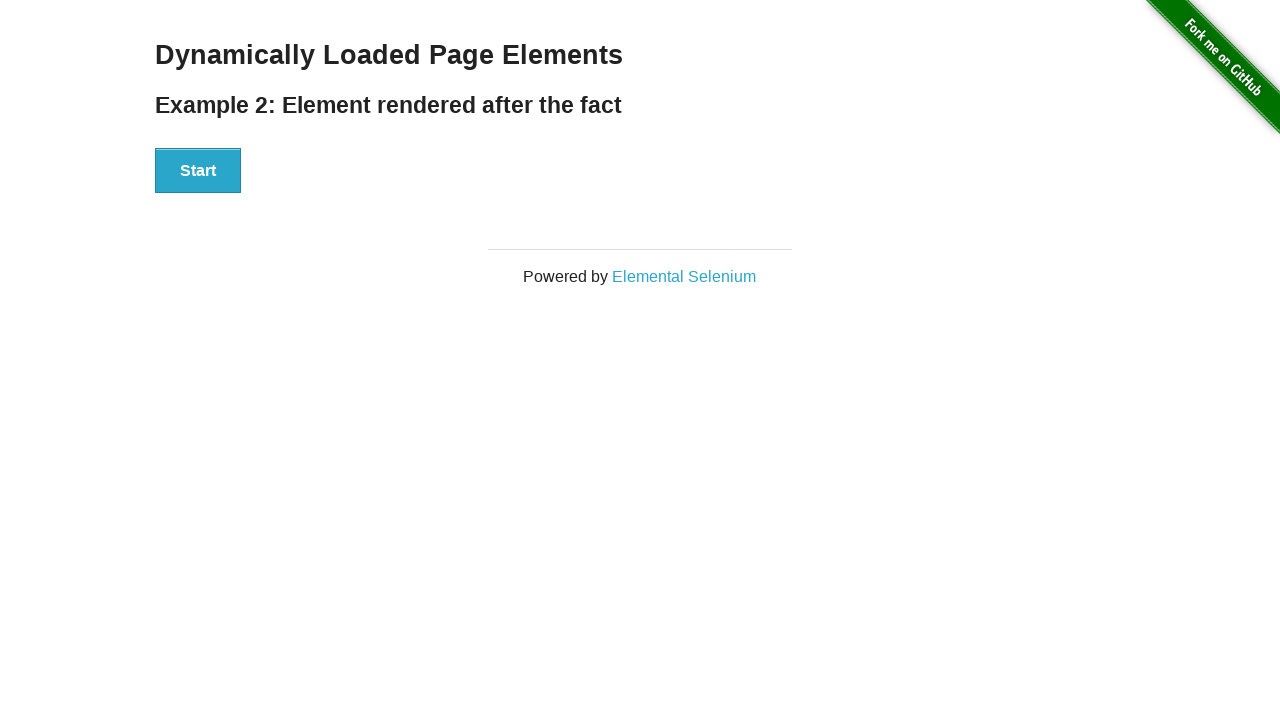

Clicked start button to initiate dynamic loading at (198, 171) on #start button
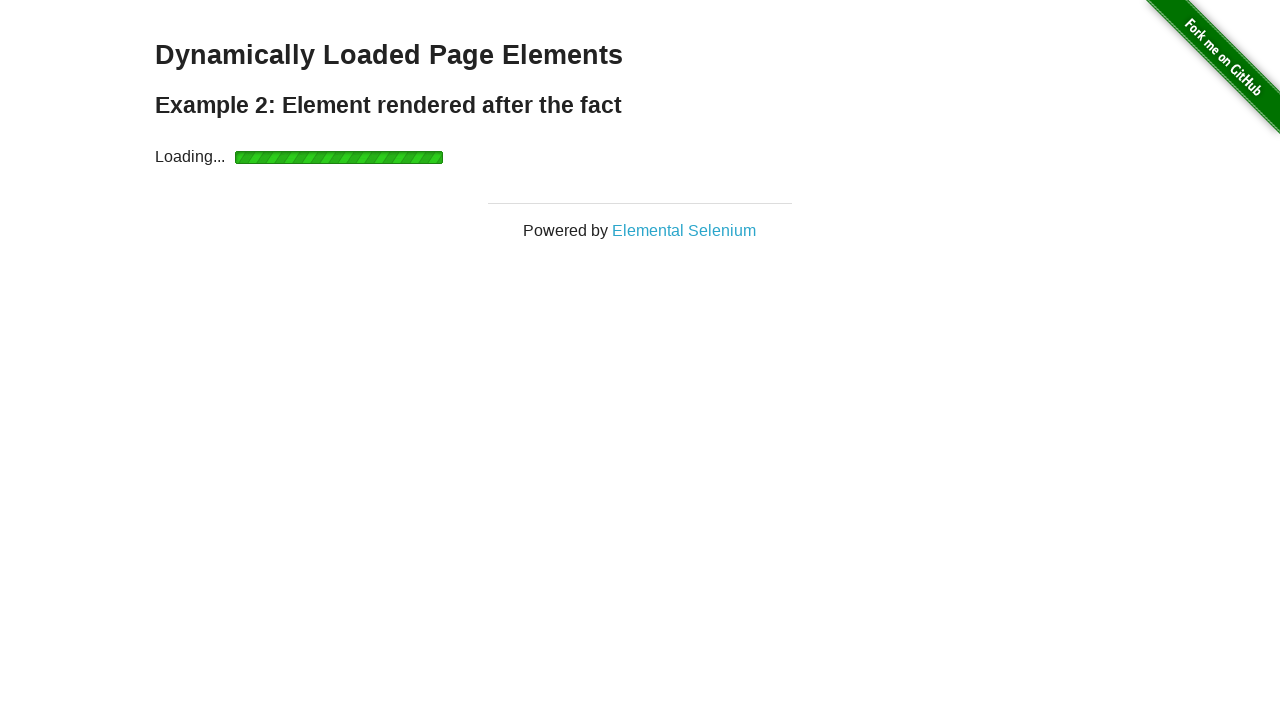

Loading bar disappeared and finish element appeared
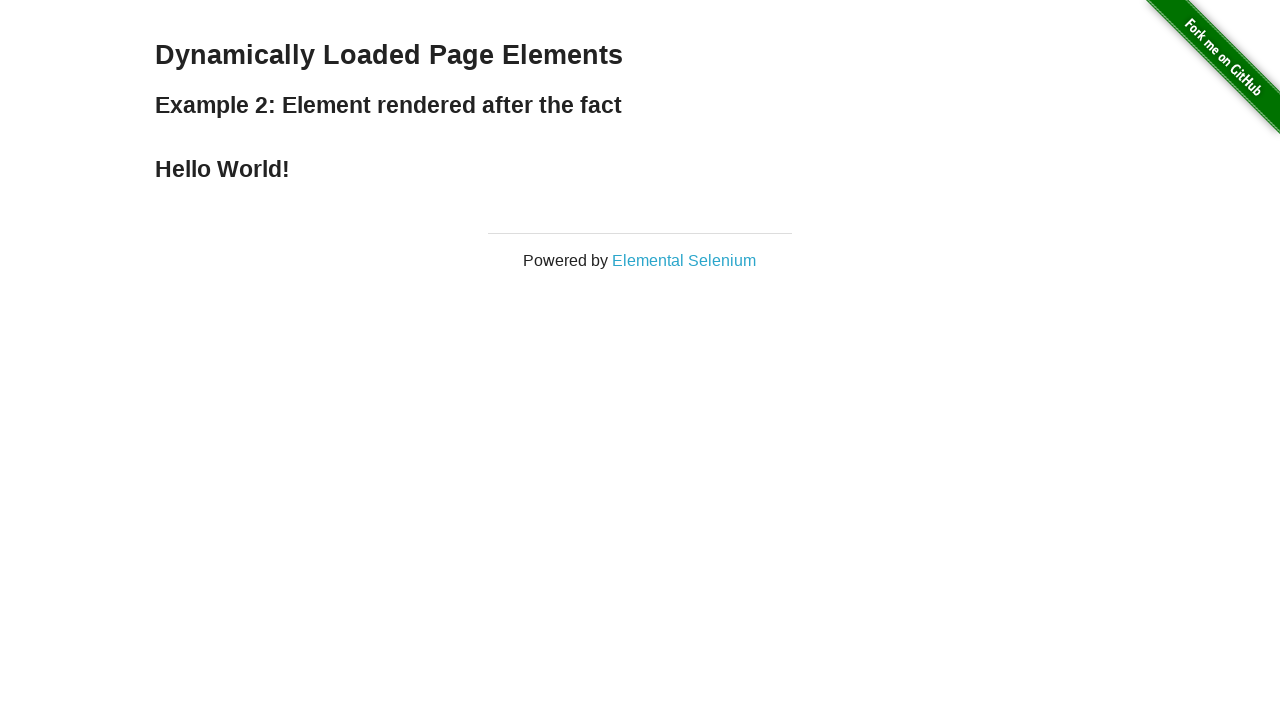

Retrieved text content from finish element
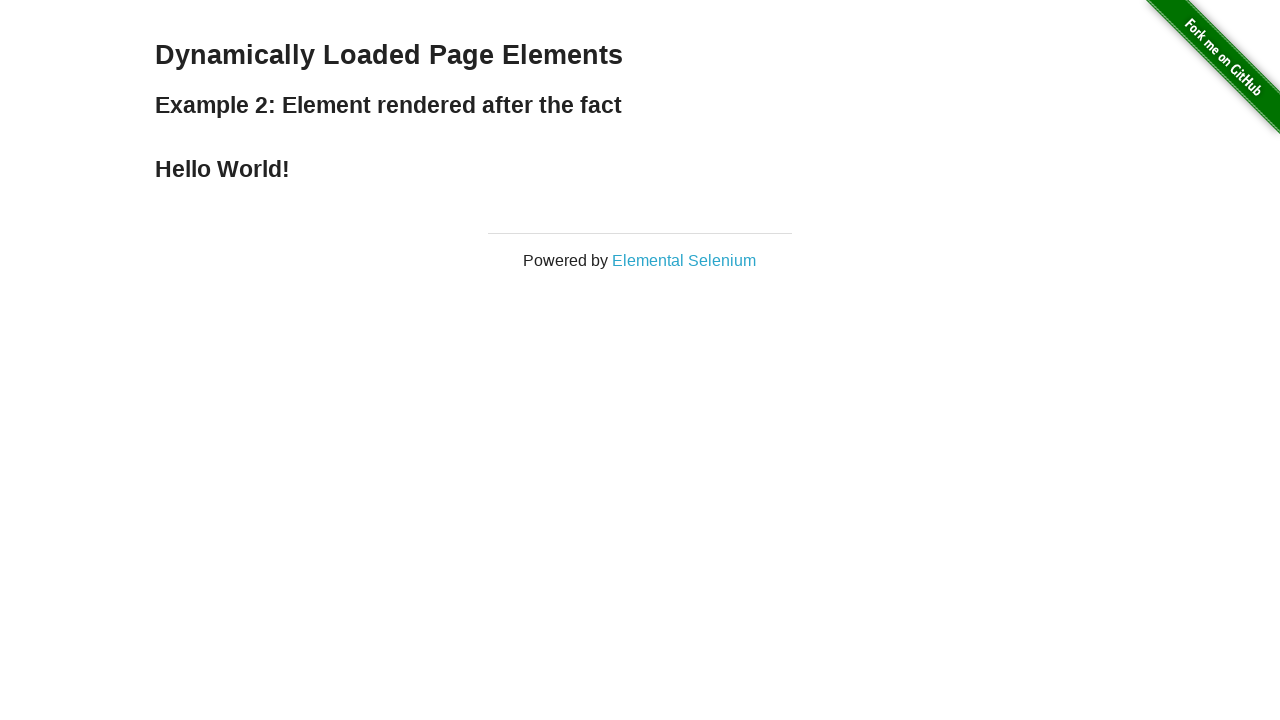

Verified 'Hello World!' text is present in loaded content
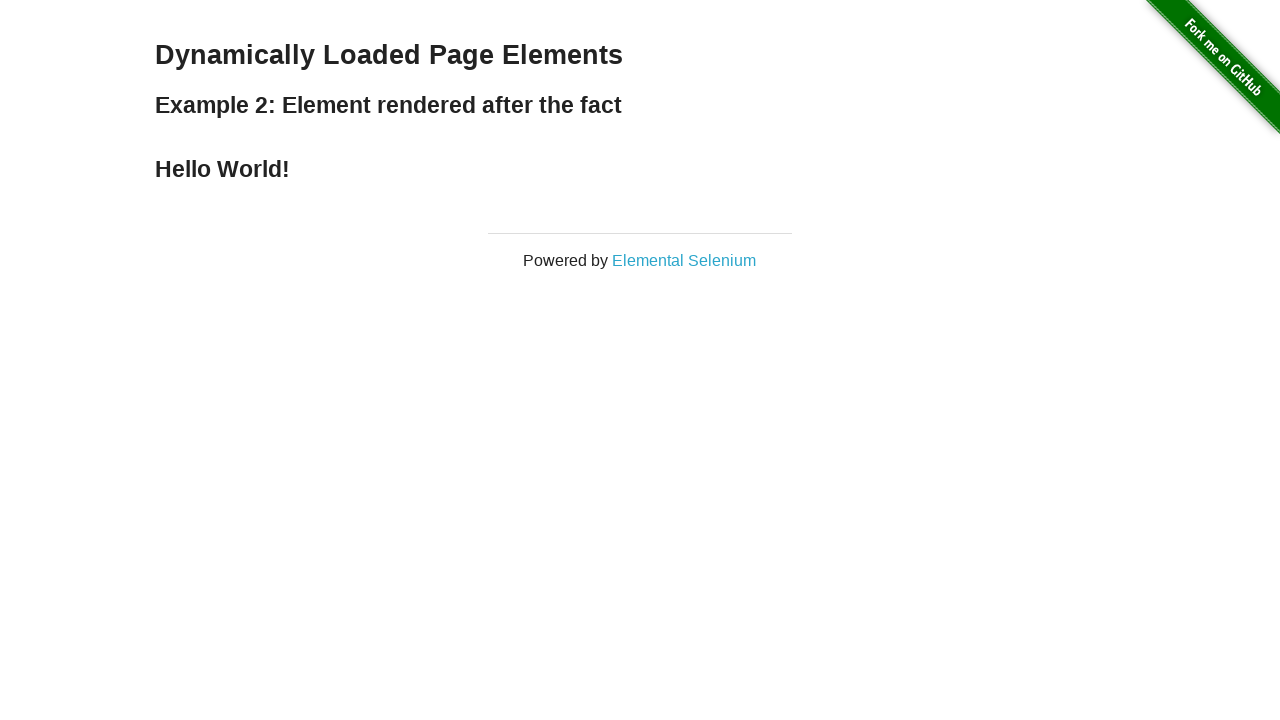

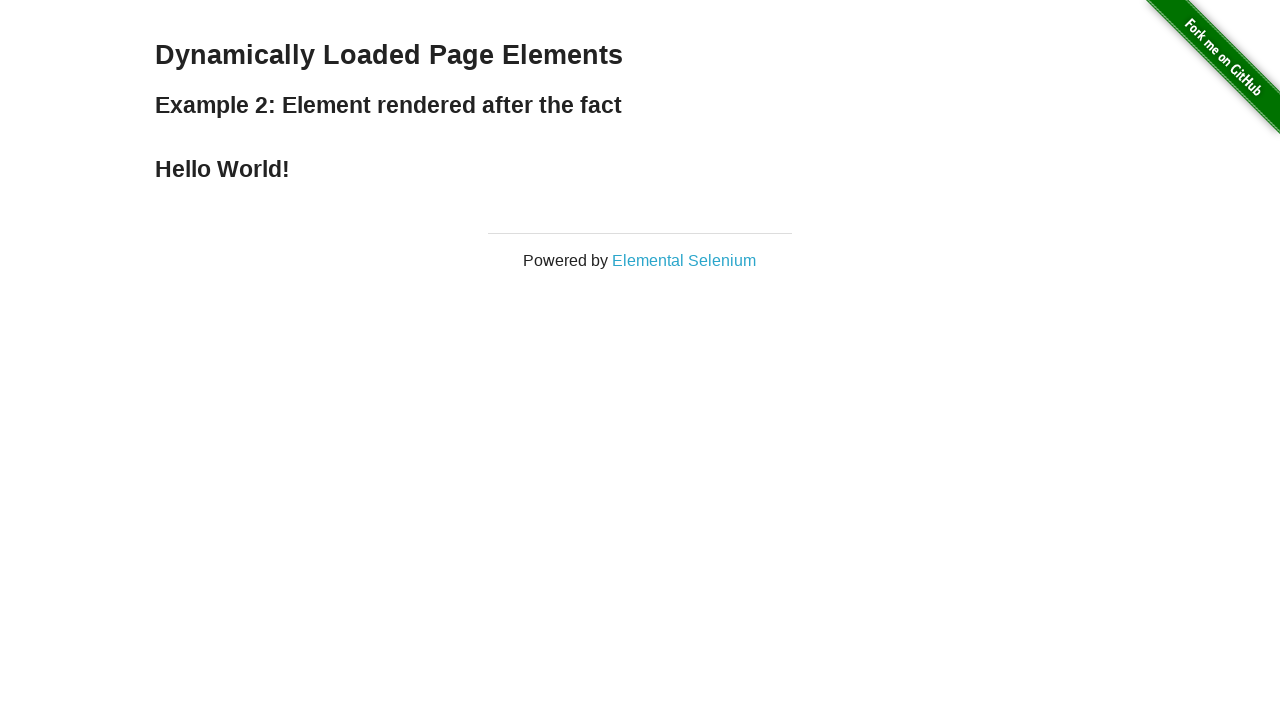